Tests a math calculation form by reading a value from the page, computing a logarithmic function, and entering the result into an input field

Starting URL: https://suninjuly.github.io/math.html

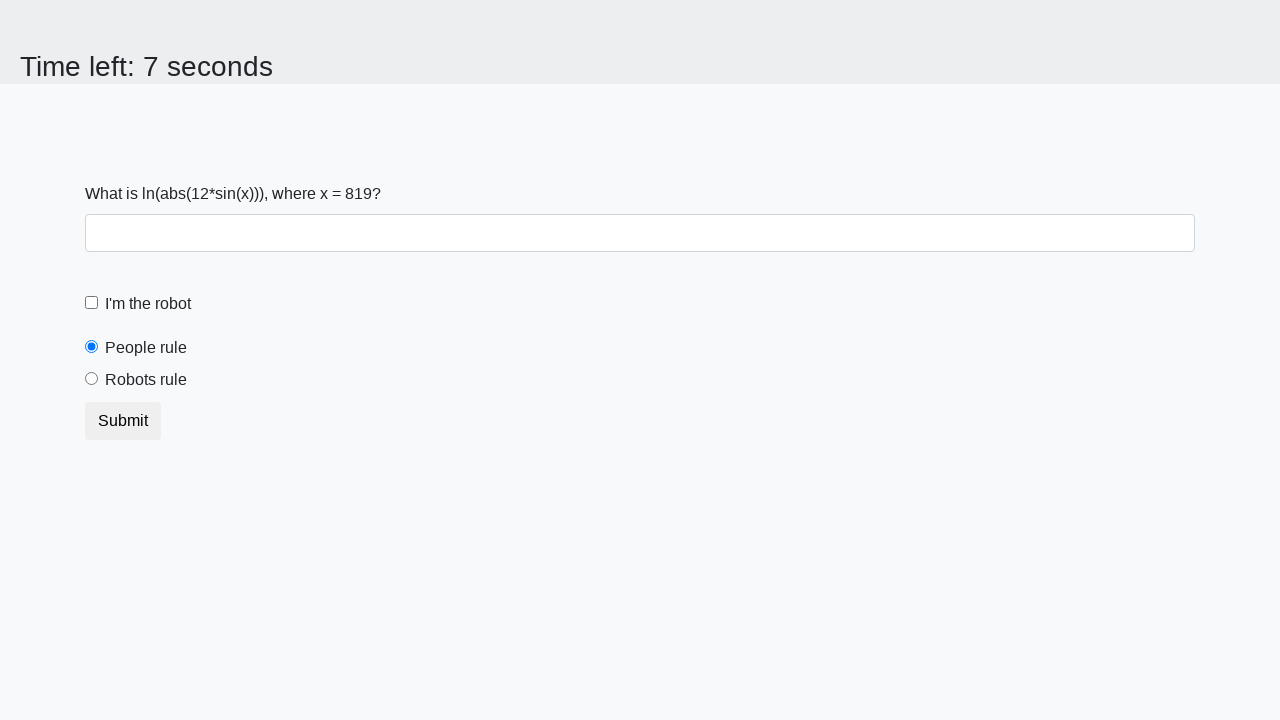

Located the input value element on the page
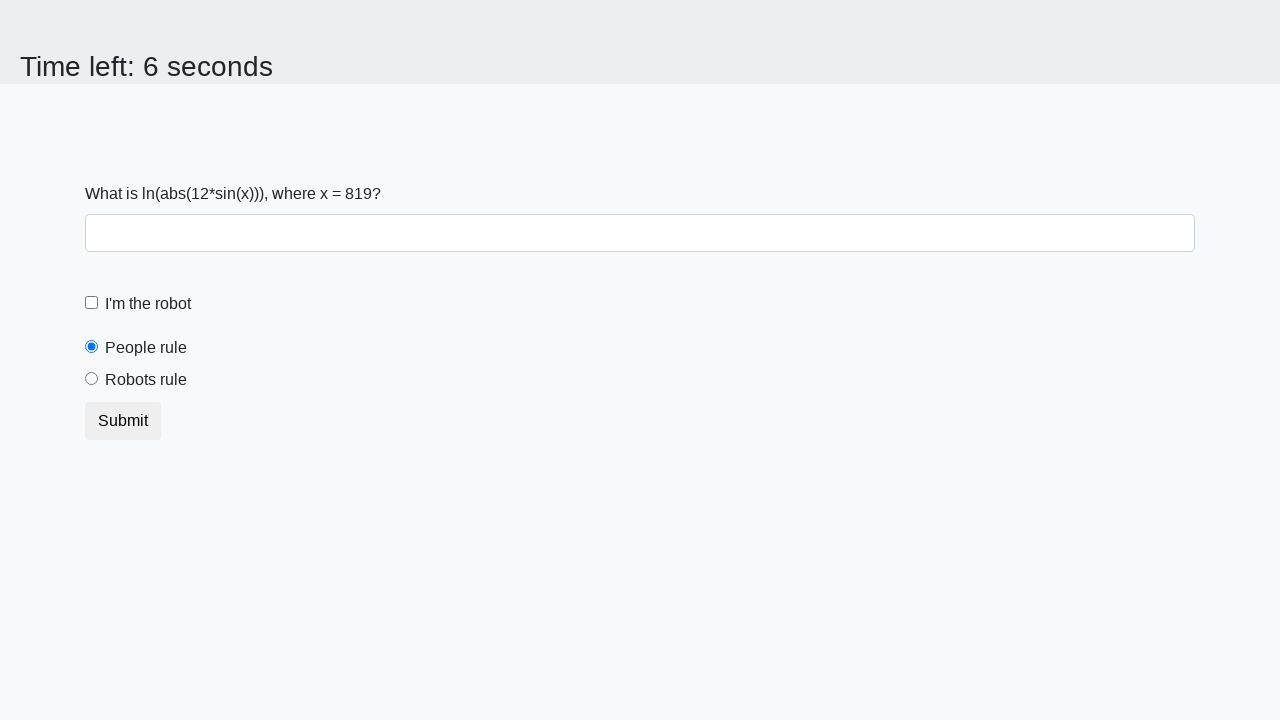

Retrieved input value from page: 819
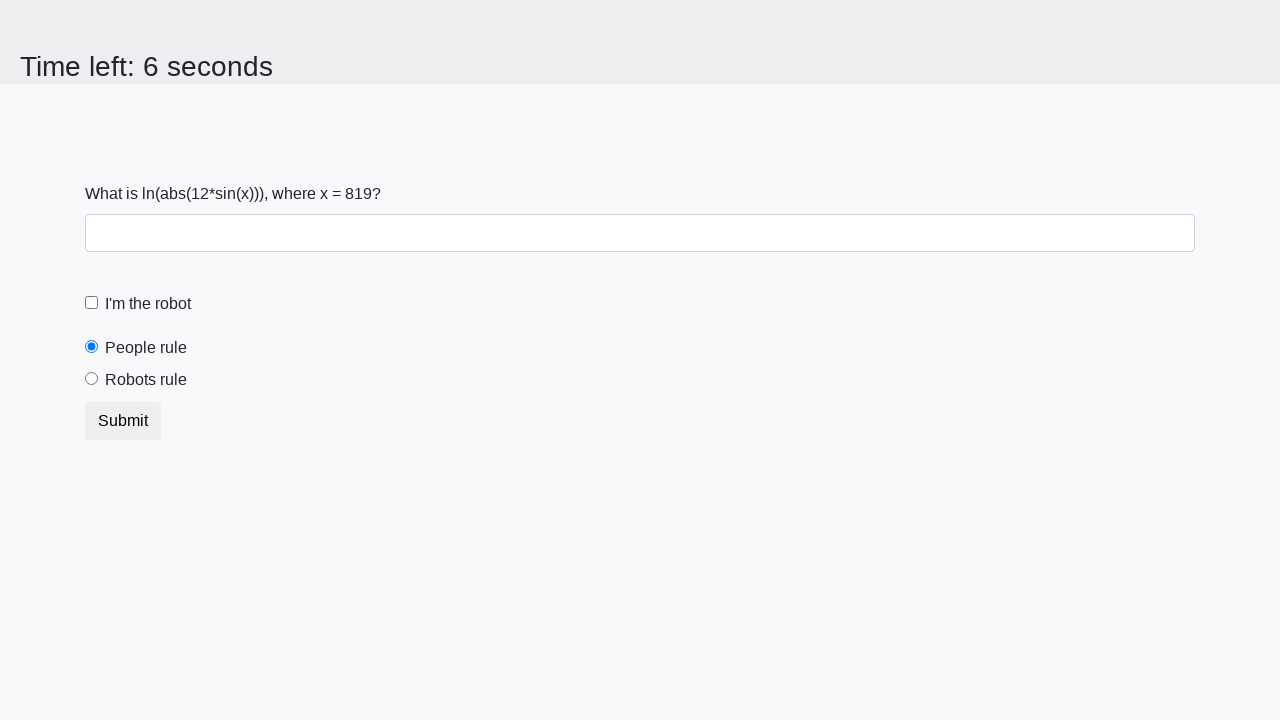

Calculated logarithmic result: 2.2824327743296964
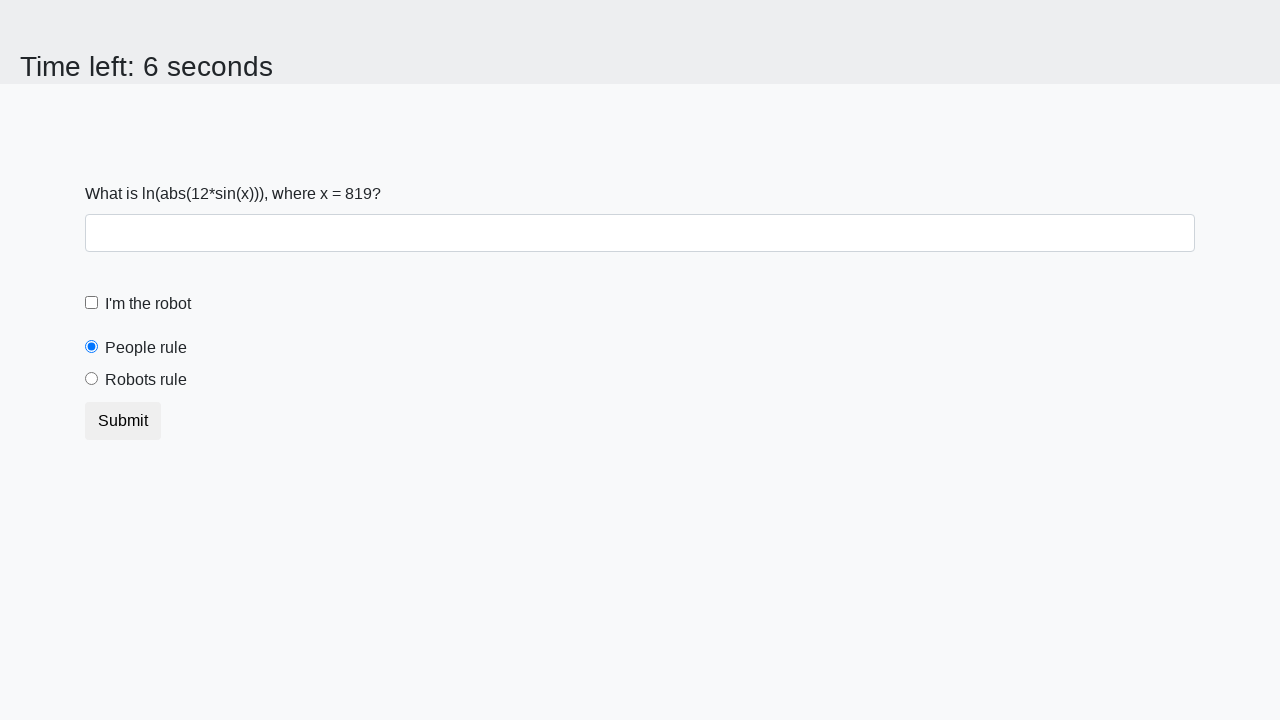

Filled form control with calculated value: 2.2824327743296964 on .form-control
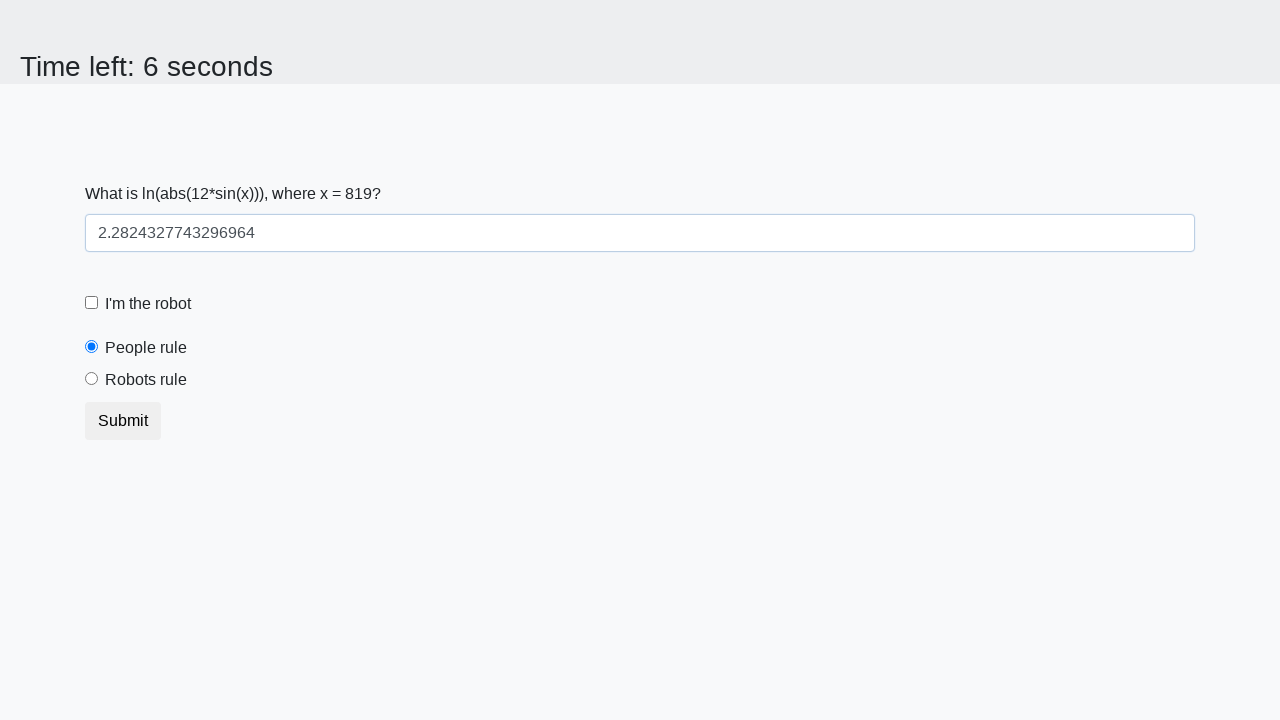

Checked the checkbox input at (92, 303) on input[type='checkbox']
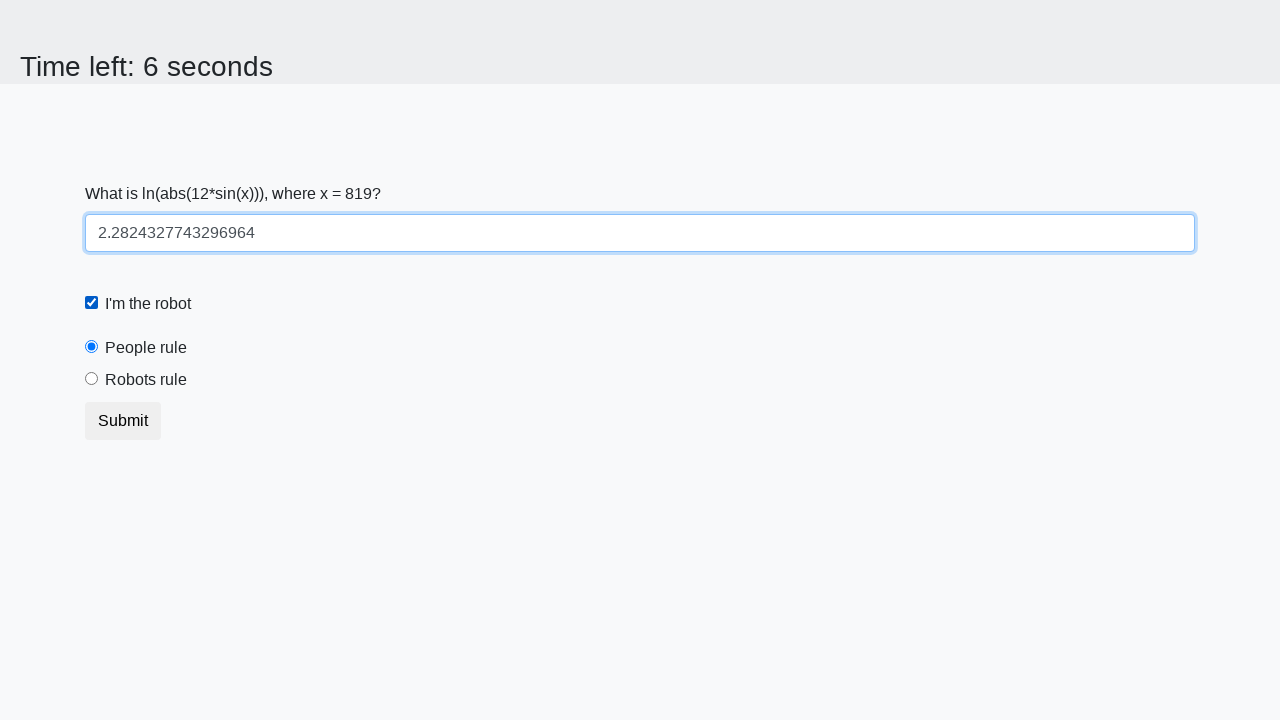

Clicked the radio button input at (92, 347) on input[type='radio']
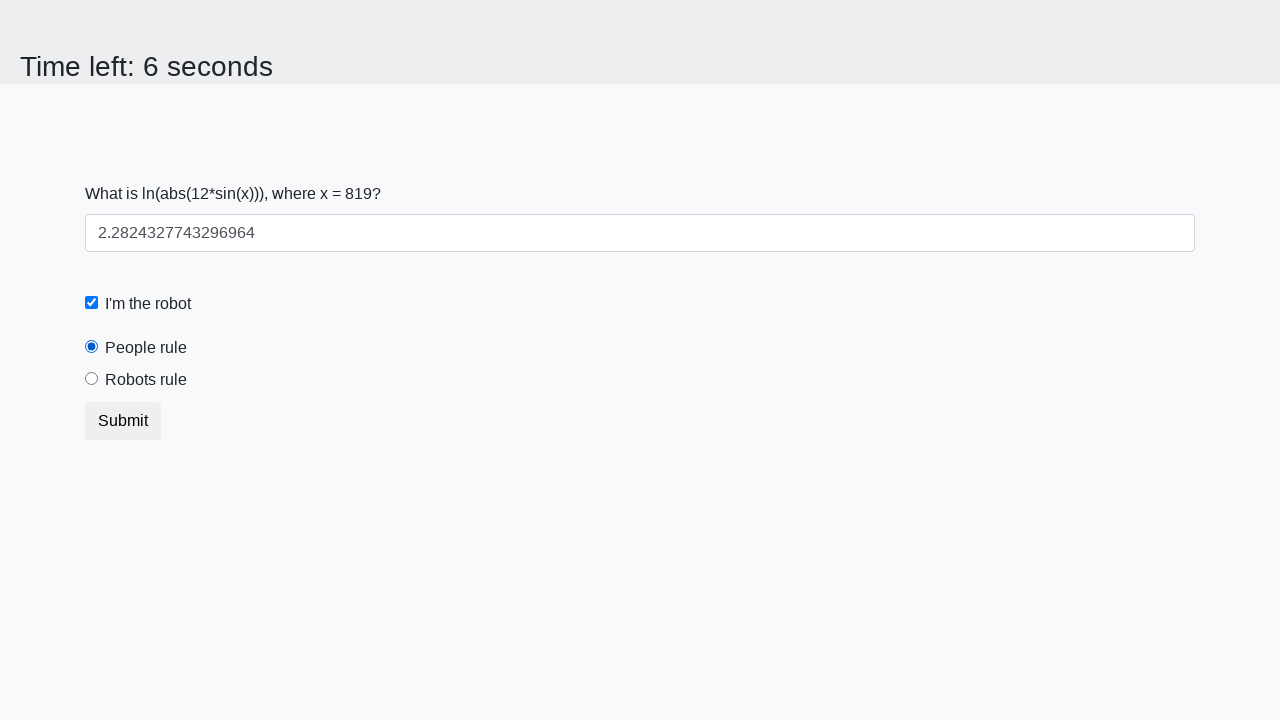

Clicked the submit button to complete the form at (123, 421) on button[type='submit']
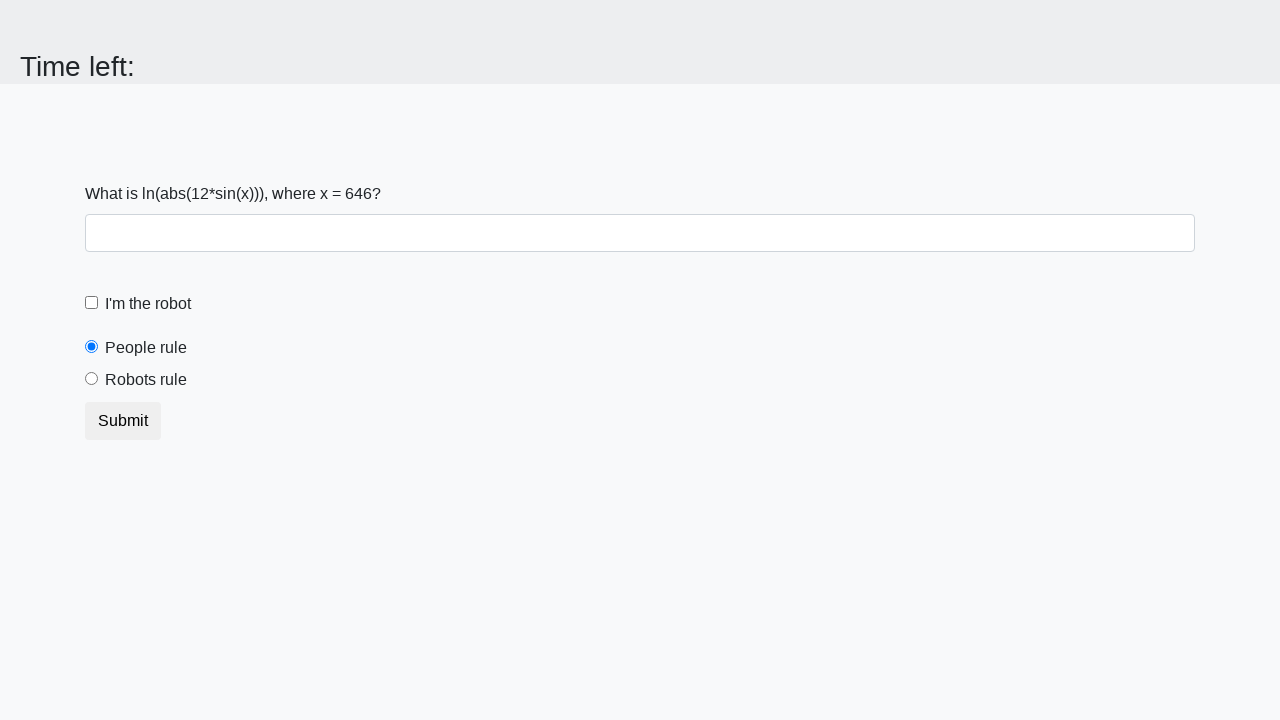

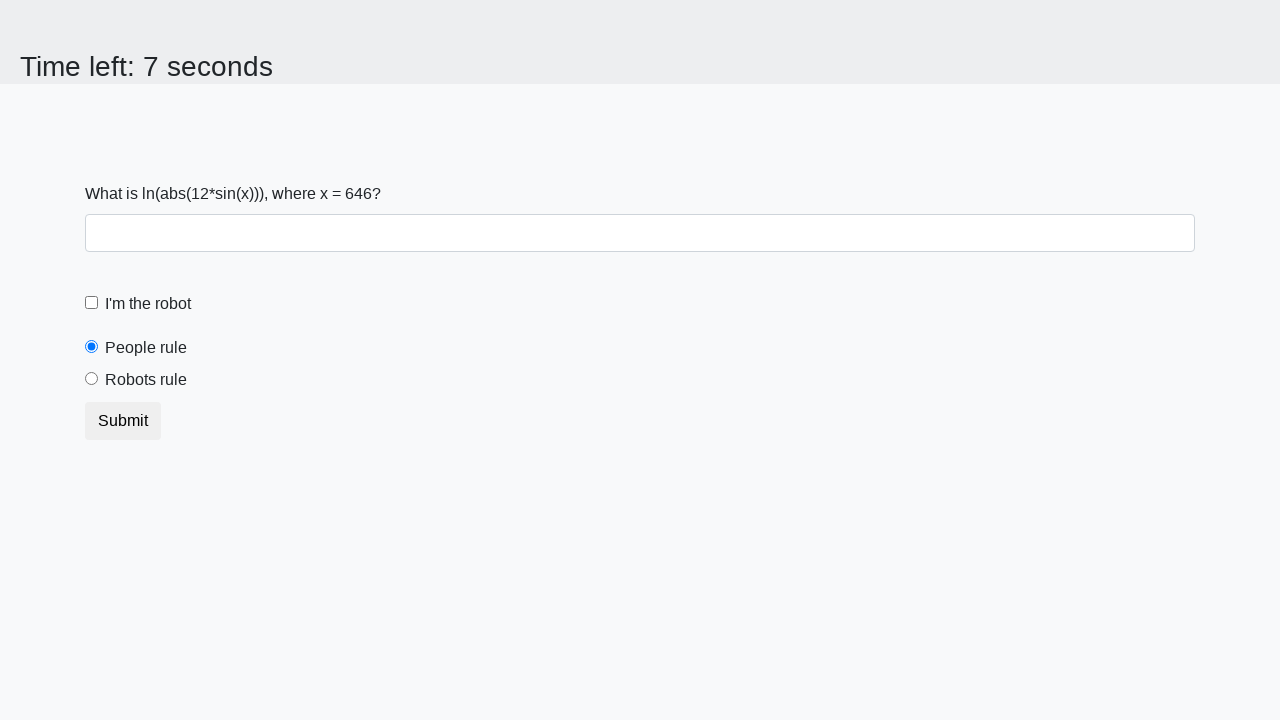